Tests form input and JavaScript confirm dialog handling by entering a name, clicking the confirm button, and dismissing the confirm dialog

Starting URL: https://rahulshettyacademy.com/AutomationPractice/

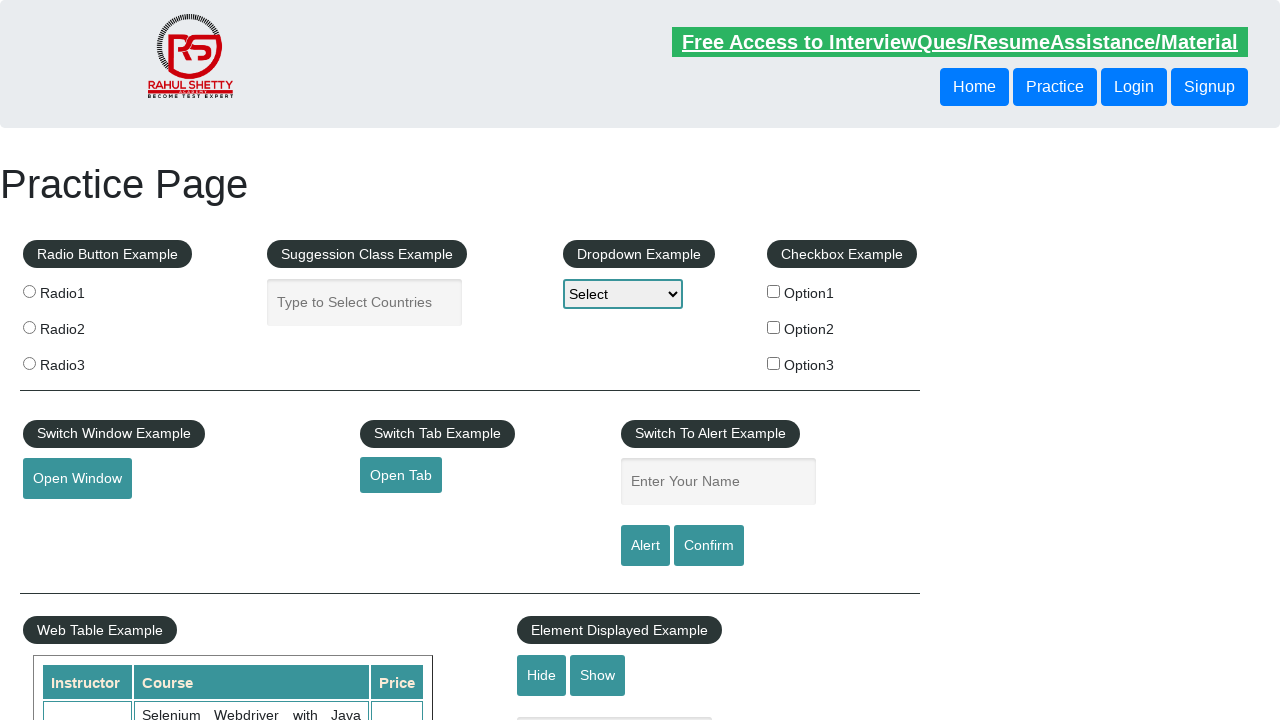

Filled name input field with 'Prathik' on #name
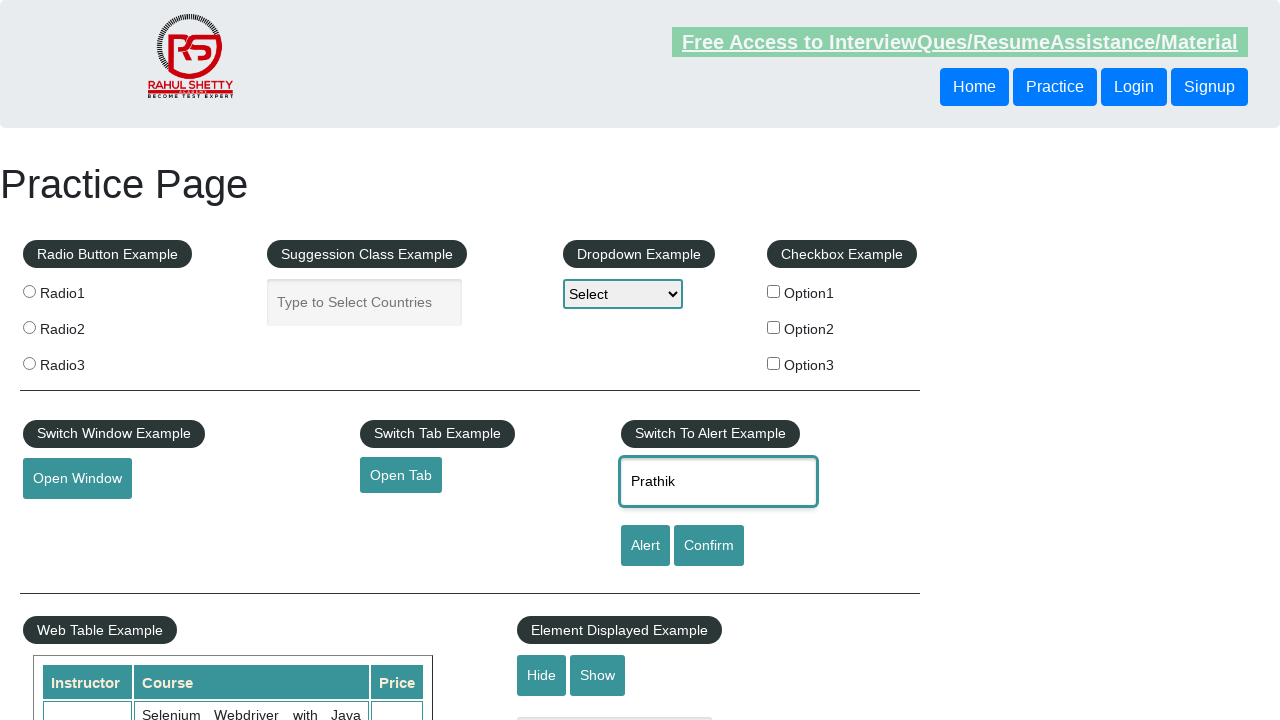

Clicked confirm button to trigger dialog at (709, 546) on #confirmbtn
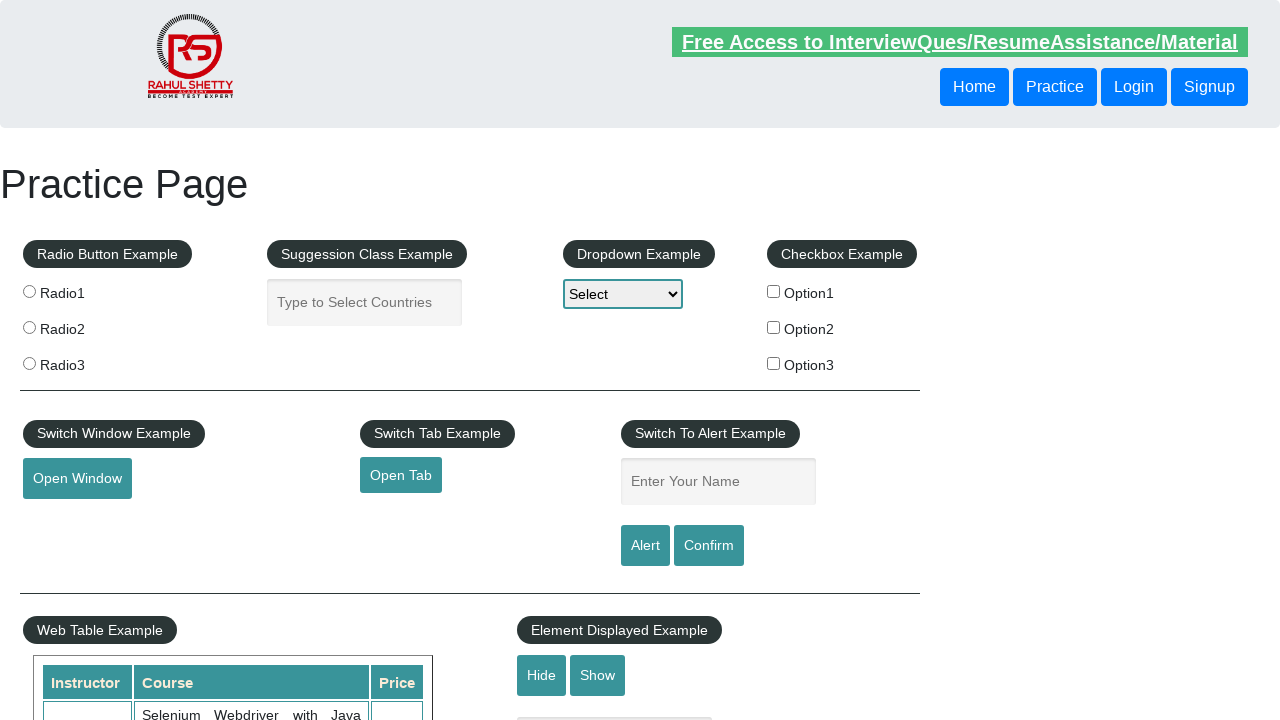

Registered dialog handler to dismiss confirm dialog
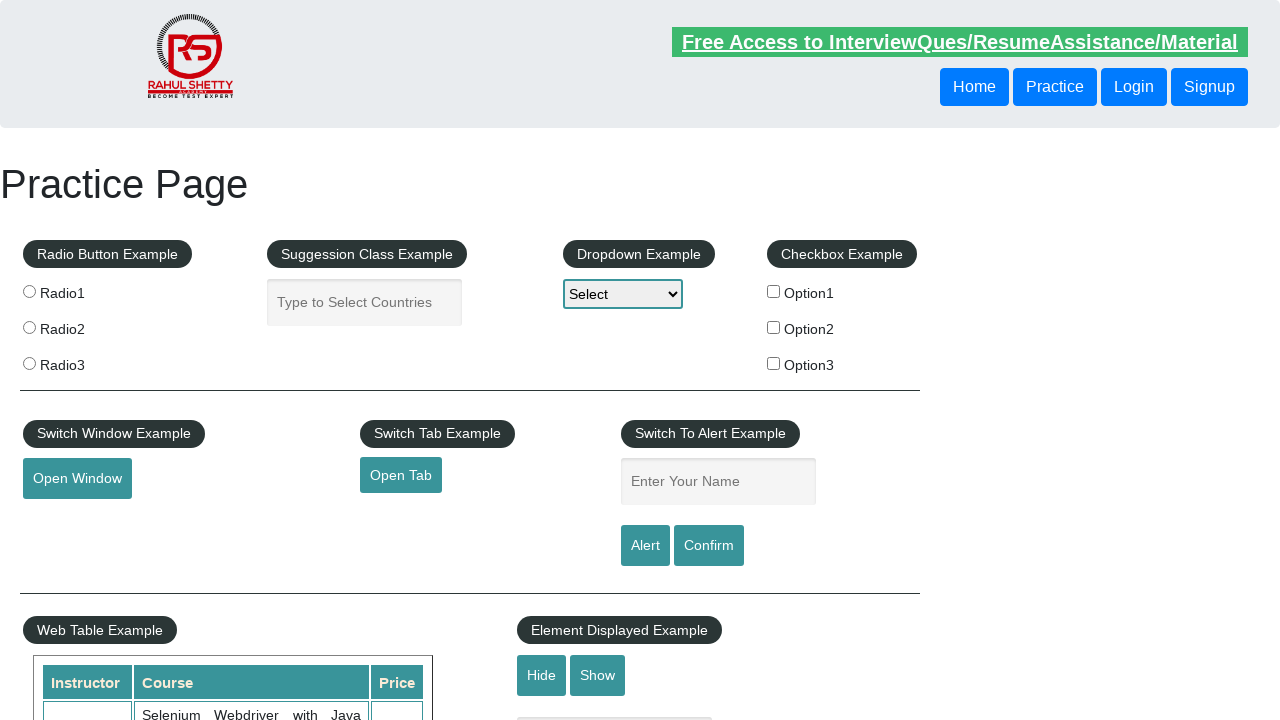

Clicked confirm button again to trigger and dismiss dialog at (709, 546) on #confirmbtn
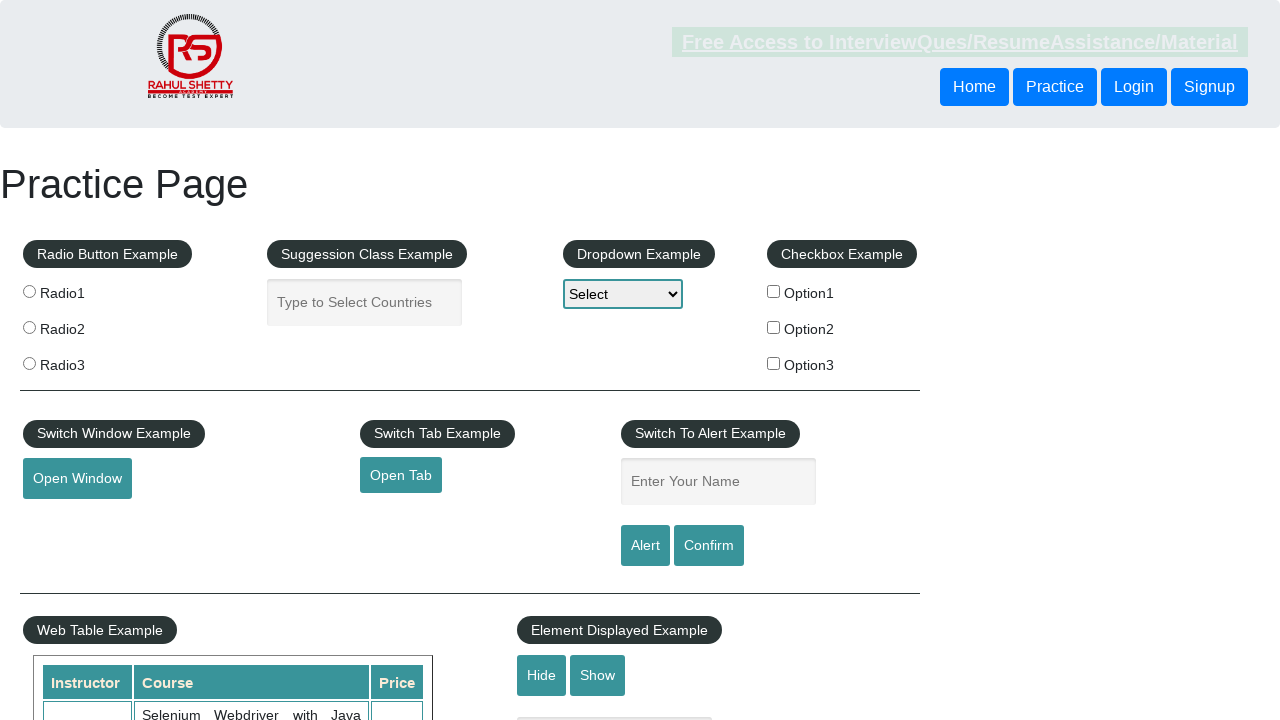

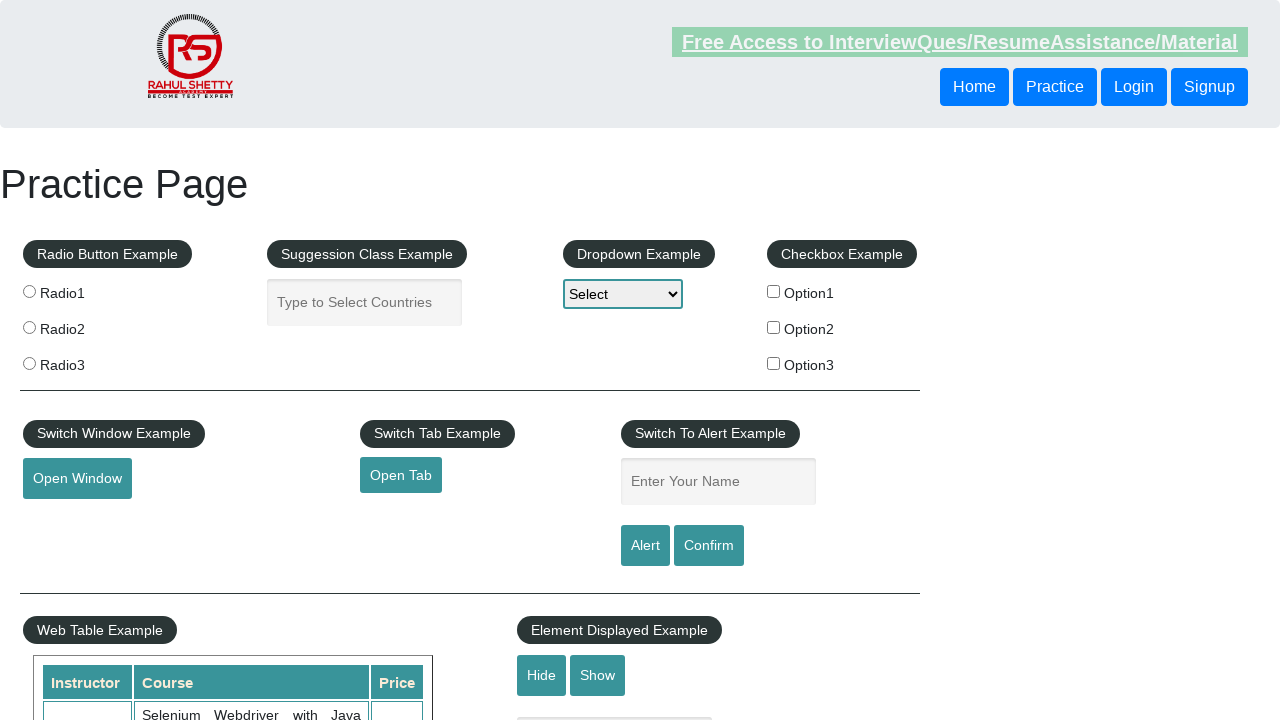